Tests JavaScript alert acceptance by clicking a button that triggers a JS Alert, accepting it, and verifying the result message.

Starting URL: https://automationfc.github.io/basic-form/index.html

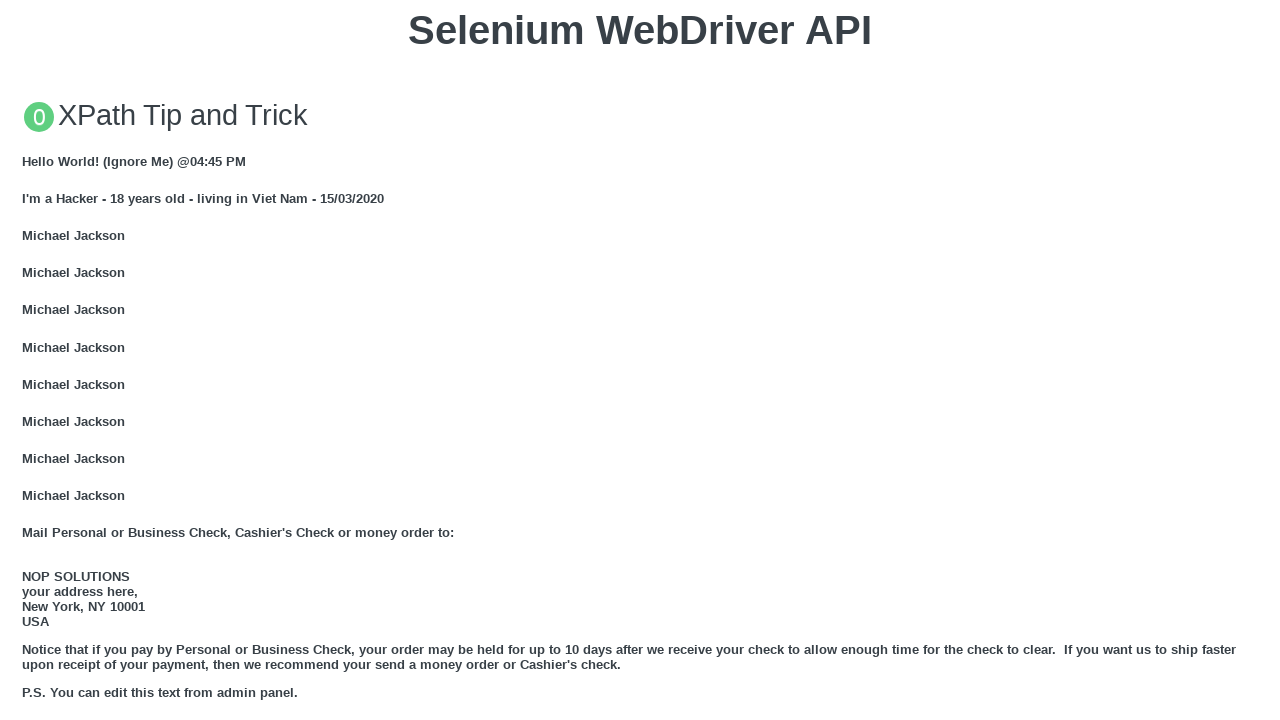

Clicked button to trigger JavaScript alert at (640, 360) on xpath=//button[text()='Click for JS Alert']
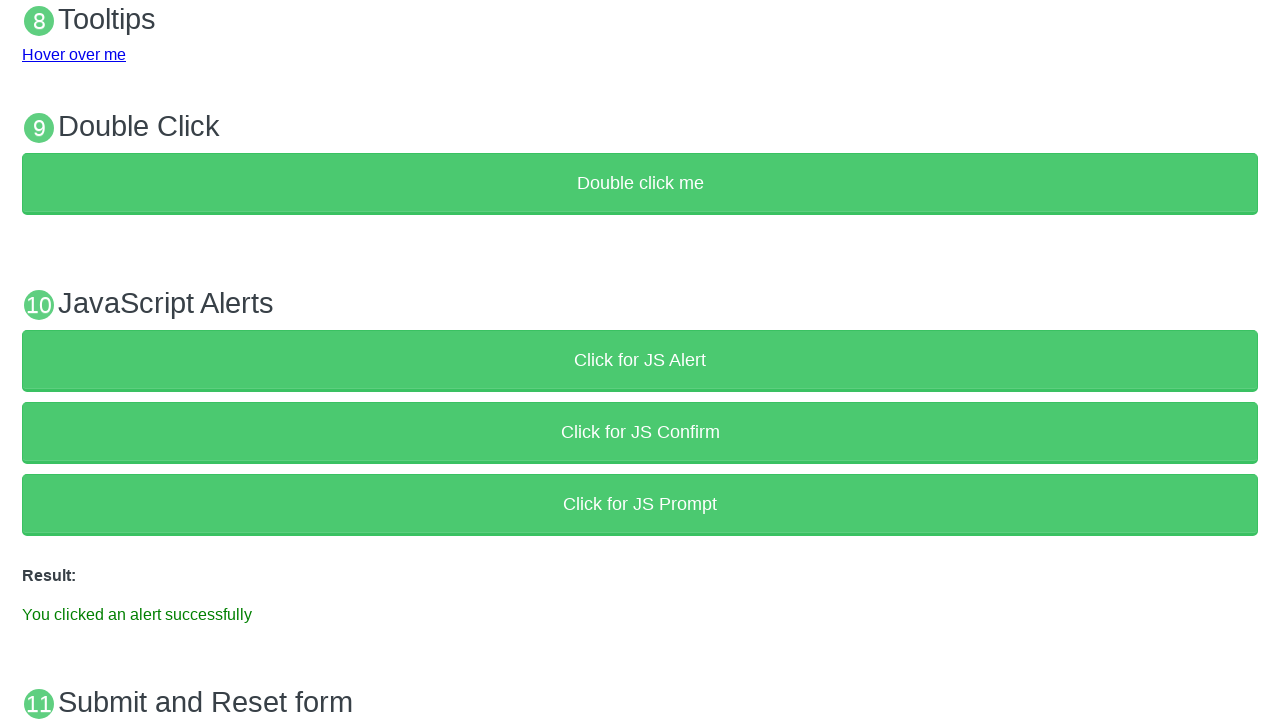

Set up dialog handler to accept alerts
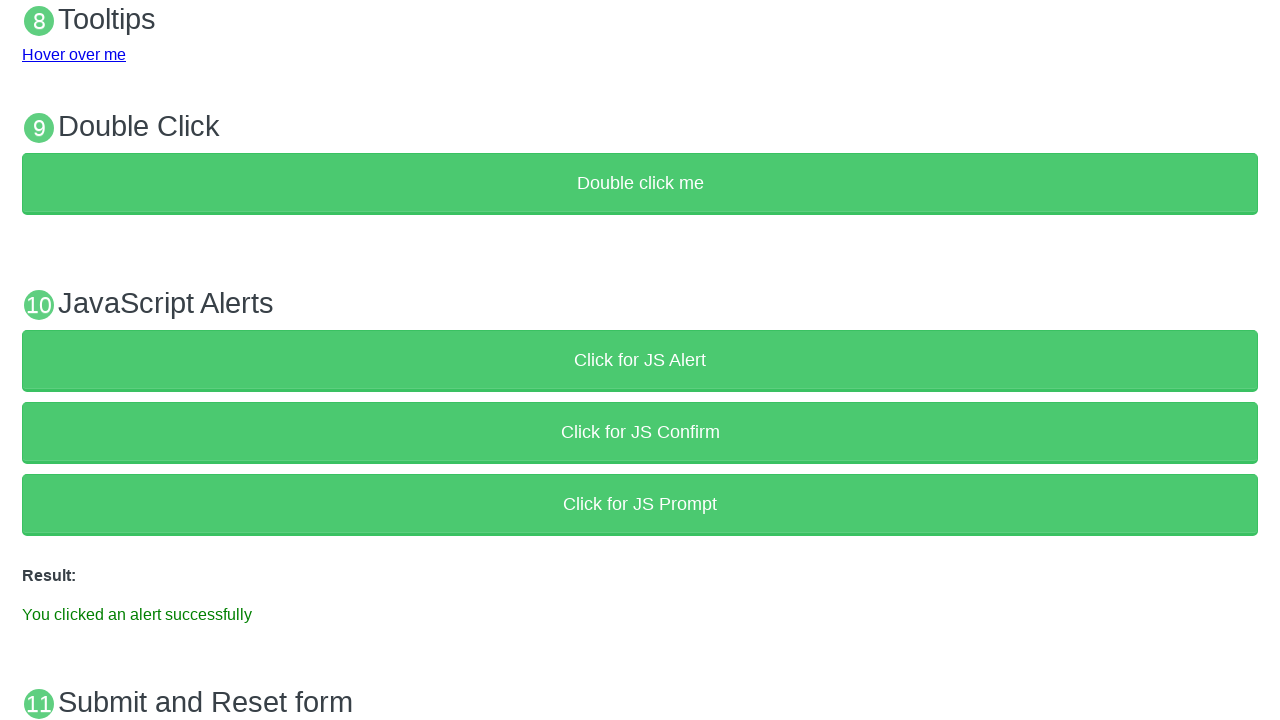

Result message element loaded after accepting alert
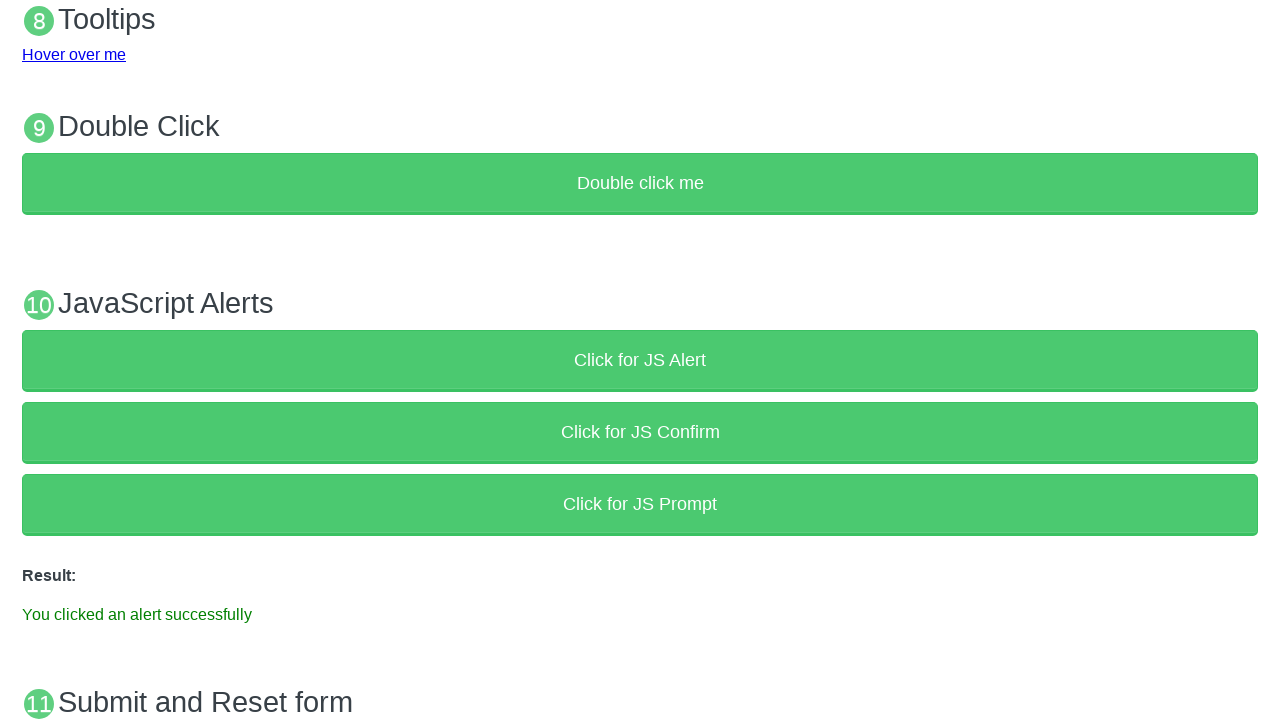

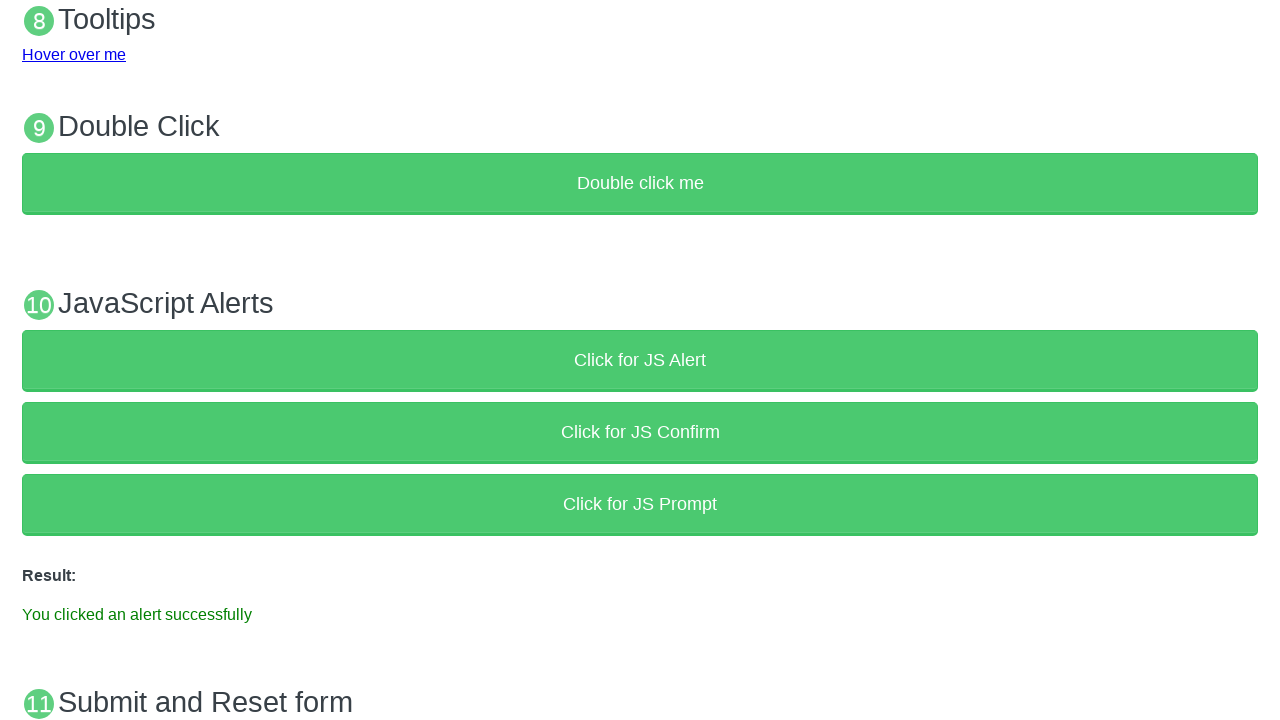